Tests table column counting by clicking on a date picker and finding columns using th tags in the calendar table

Starting URL: http://www.apsrtconline.in/oprs-web/

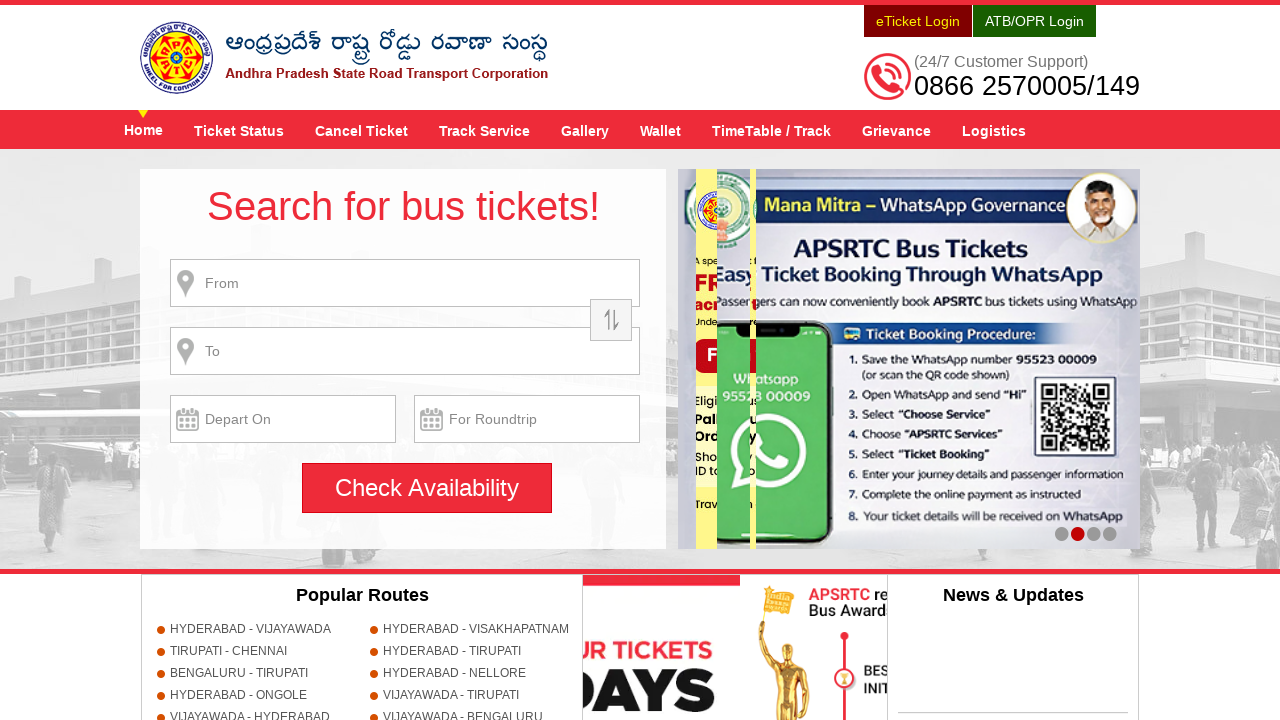

Clicked on the 'Depart On' date picker button at (283, 419) on input[value='Depart On']
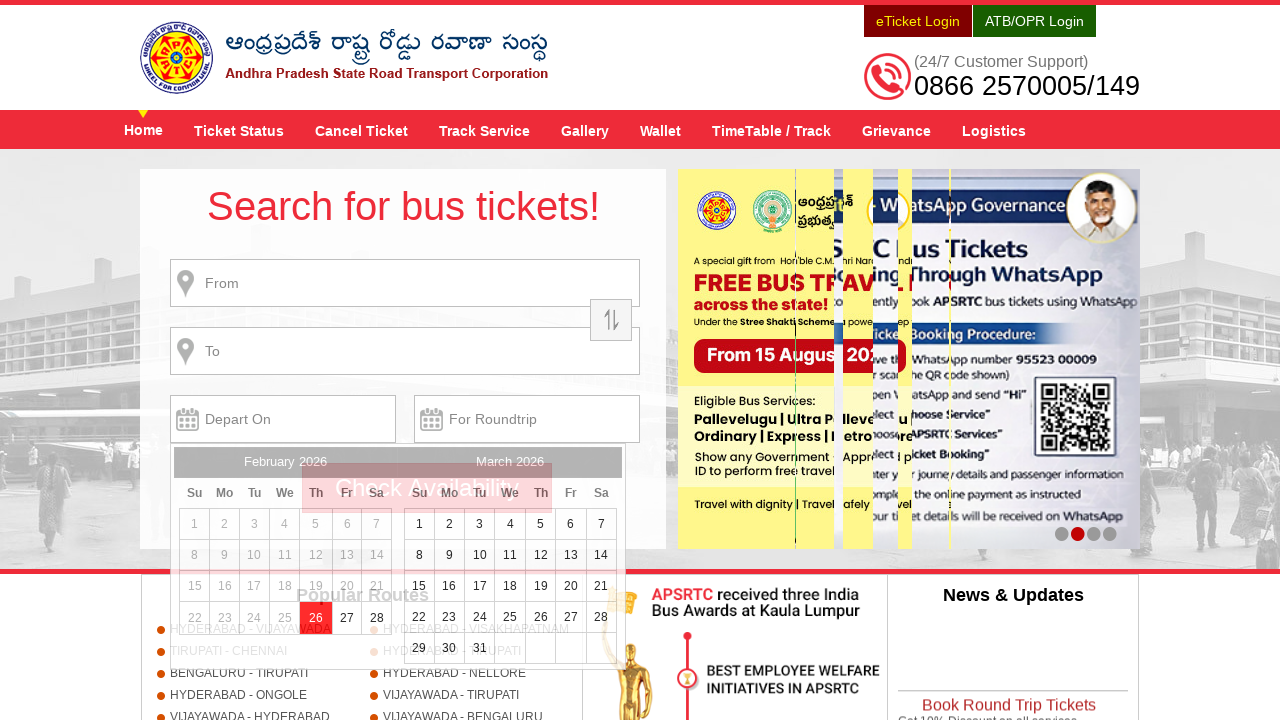

Calendar table appeared and became visible
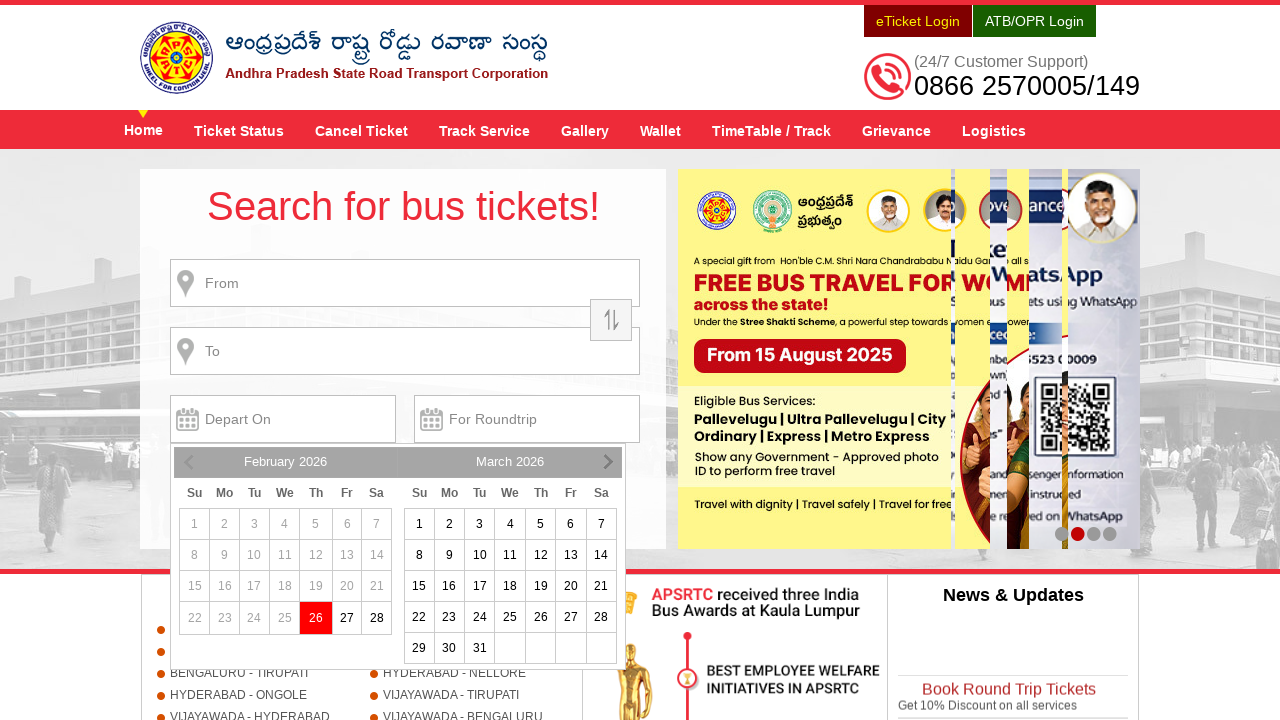

Found table column headers (th tags) in the first row of calendar table
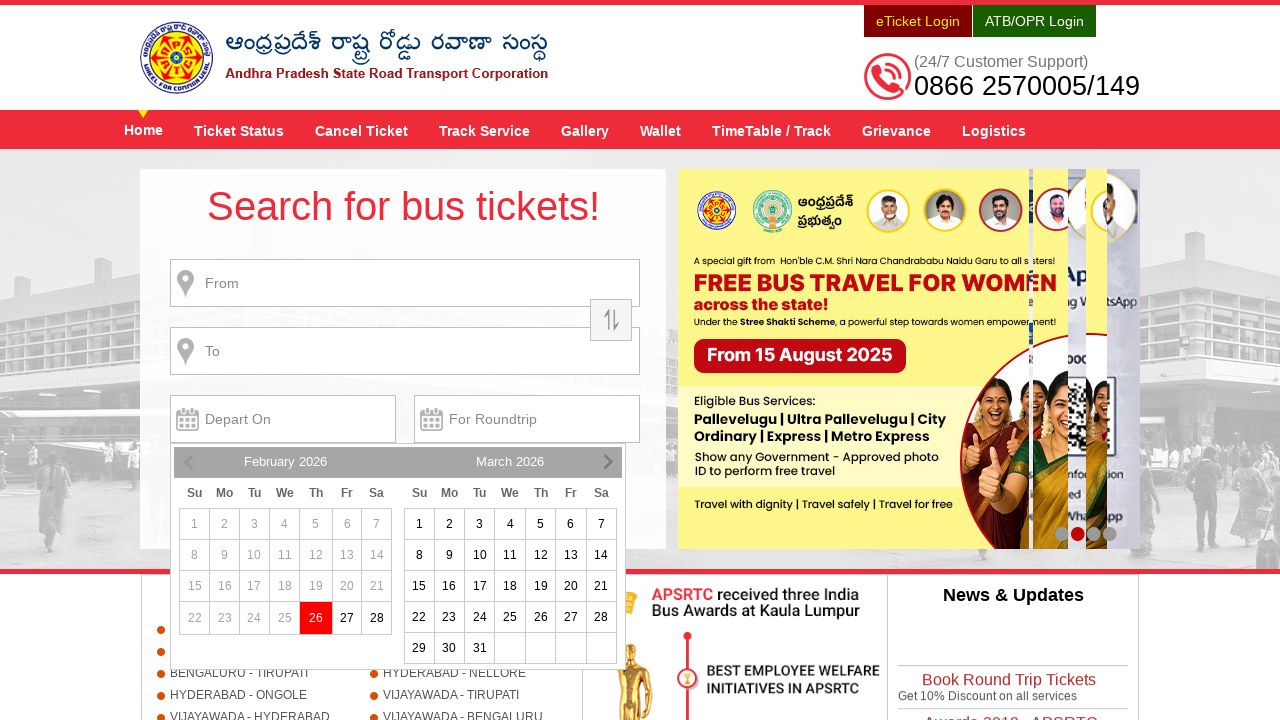

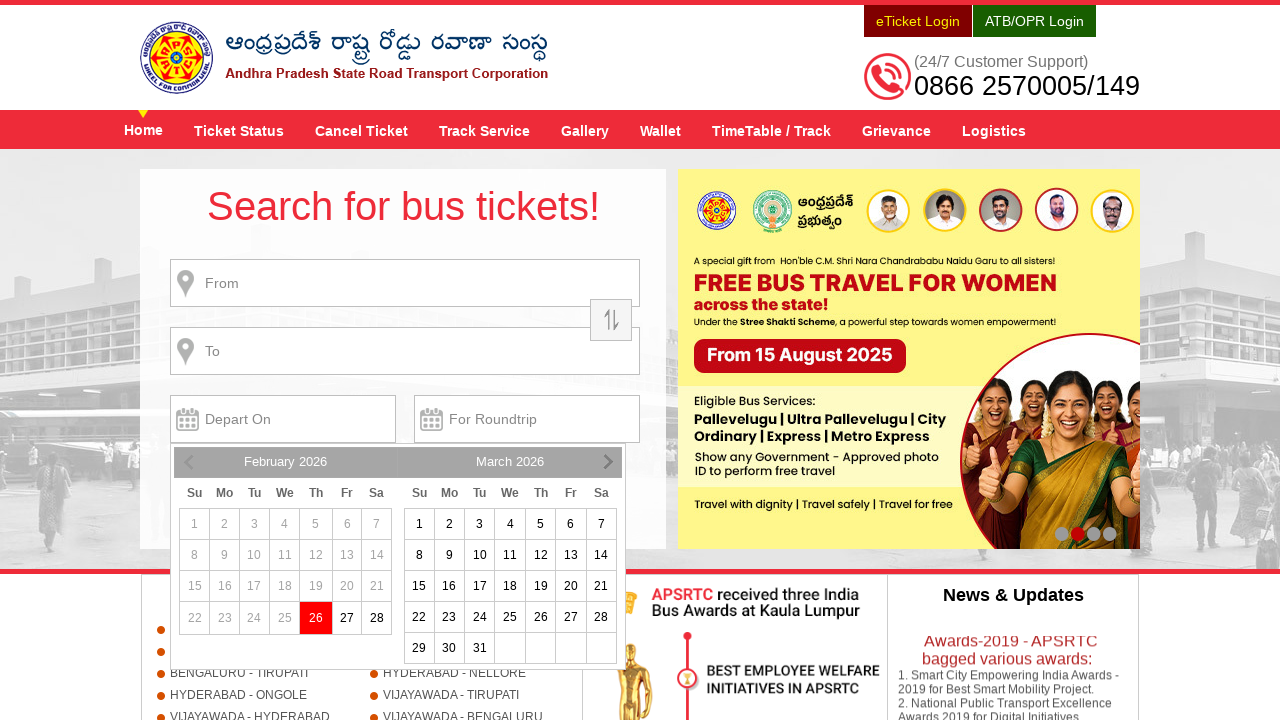